Tests file upload functionality by uploading a text file and verifying the upload was successful by checking the displayed filename.

Starting URL: https://the-internet.herokuapp.com/upload

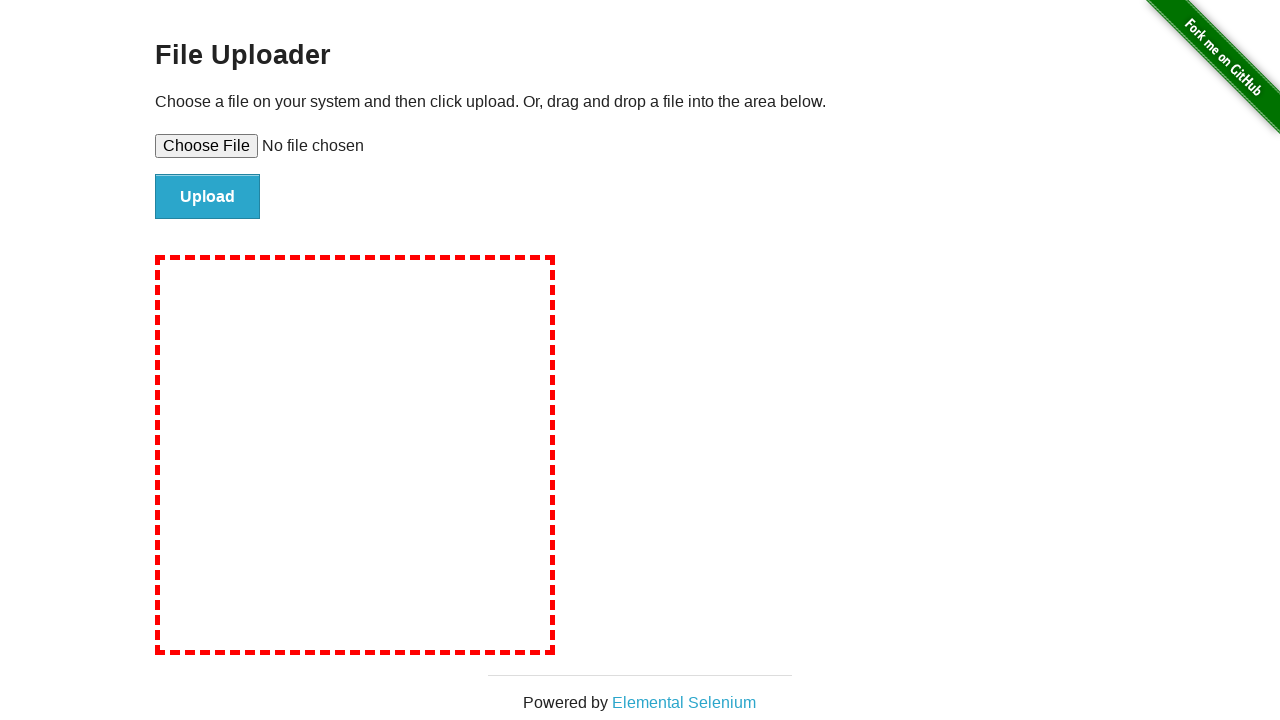

Created temporary test file 'test_upload.txt'
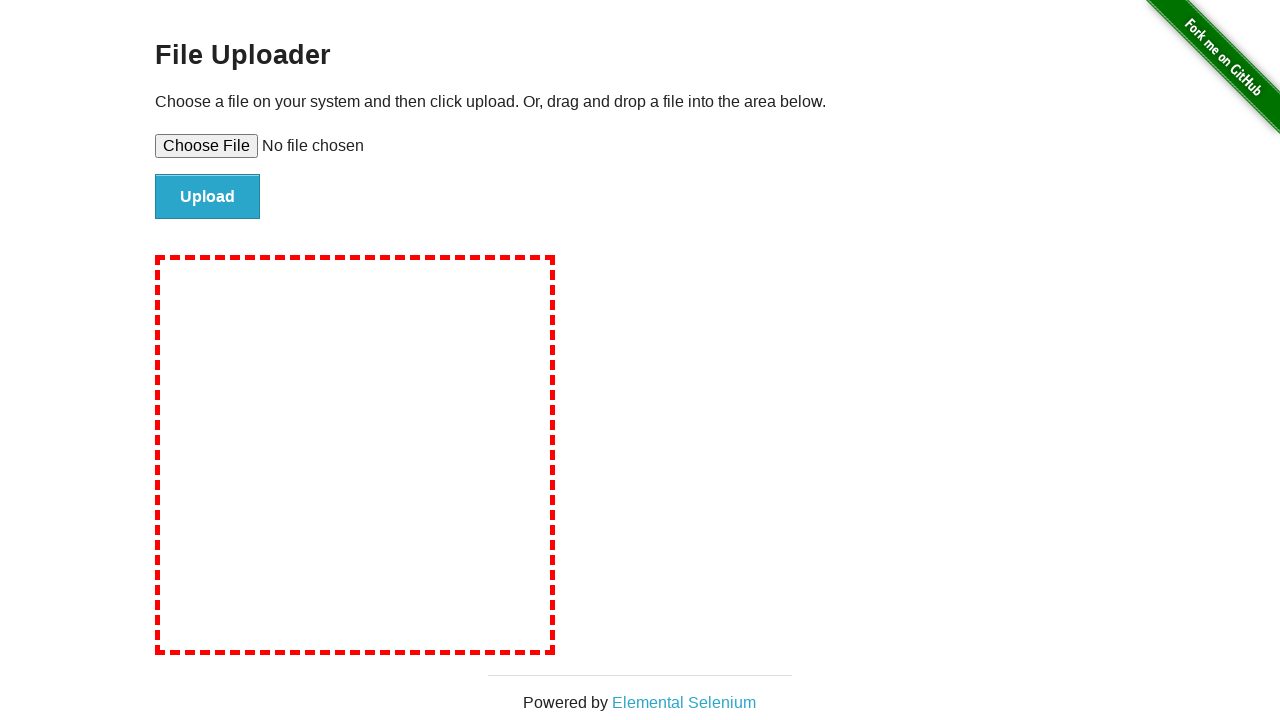

Selected file input element and set file to upload
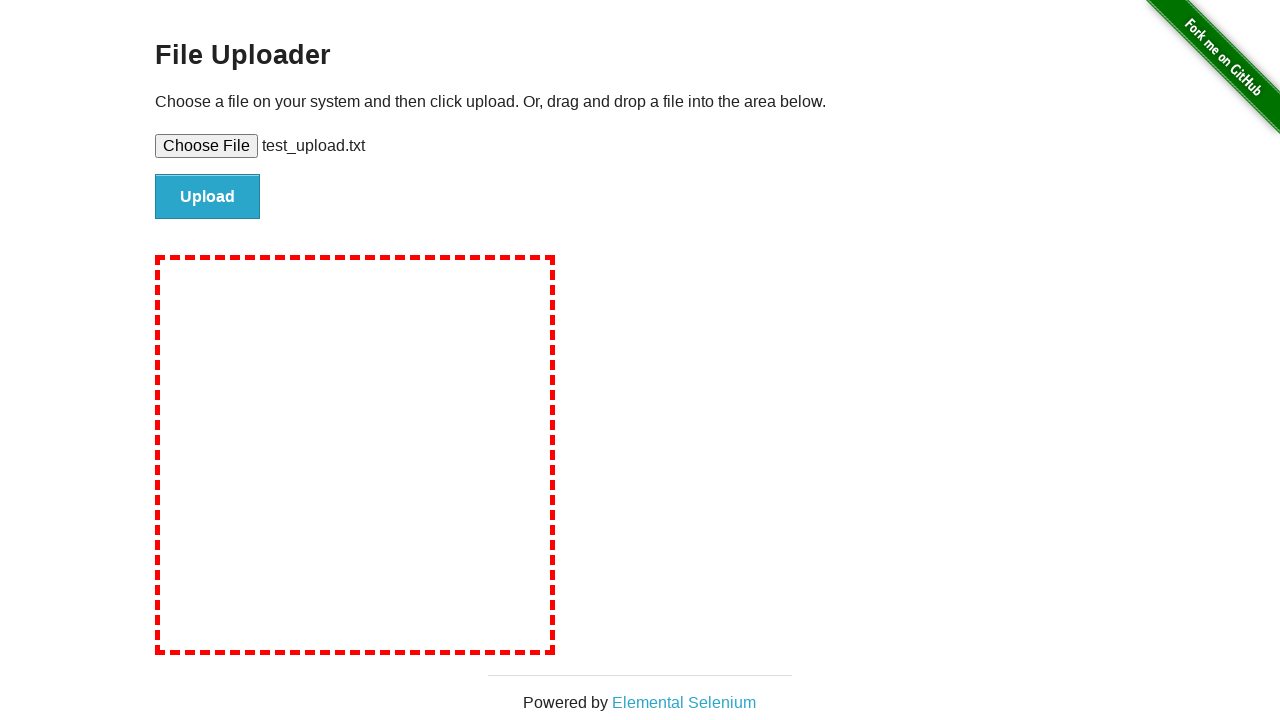

Clicked the upload submit button at (208, 197) on input[type='submit']
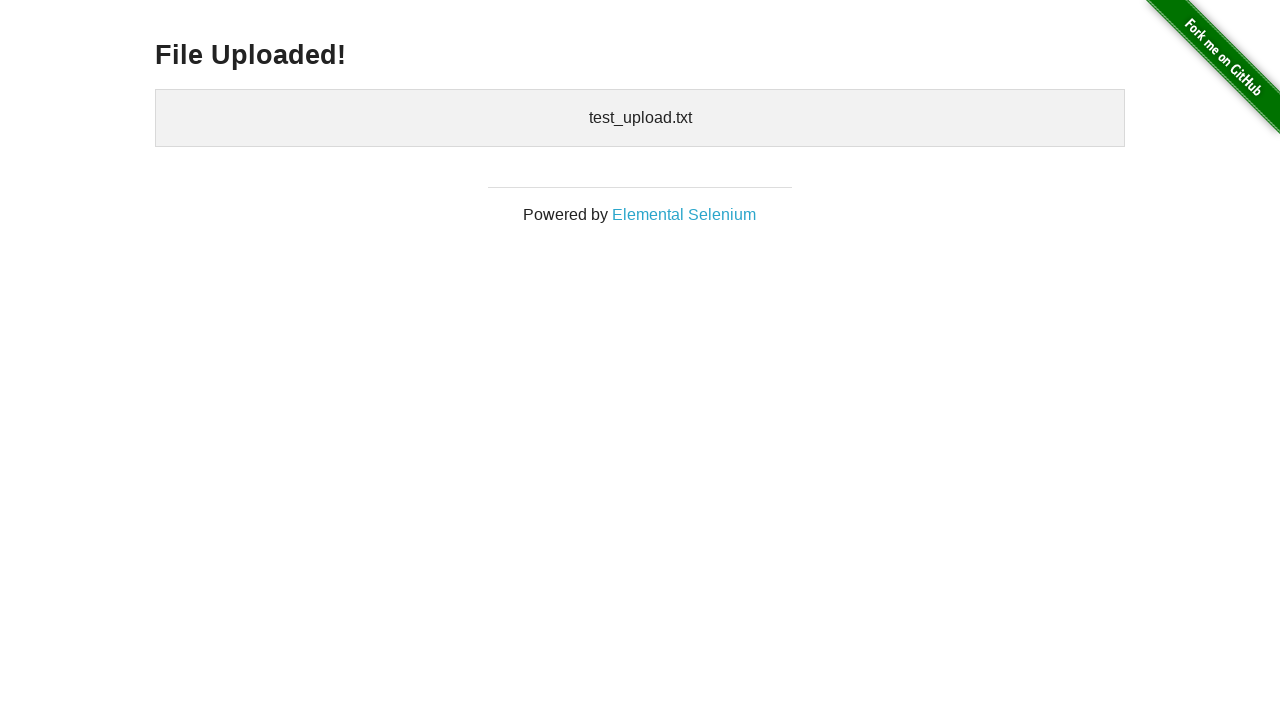

Verified that uploaded filename 'test_upload.txt' is displayed
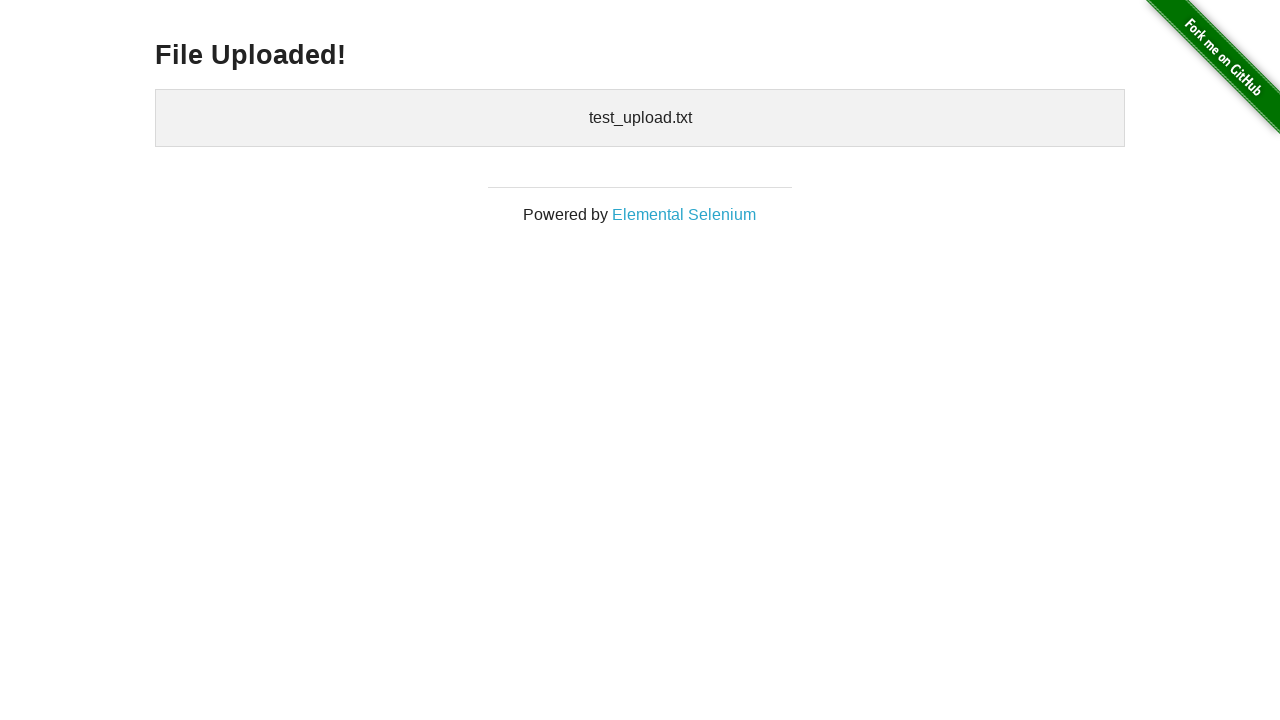

Cleaned up temporary test file
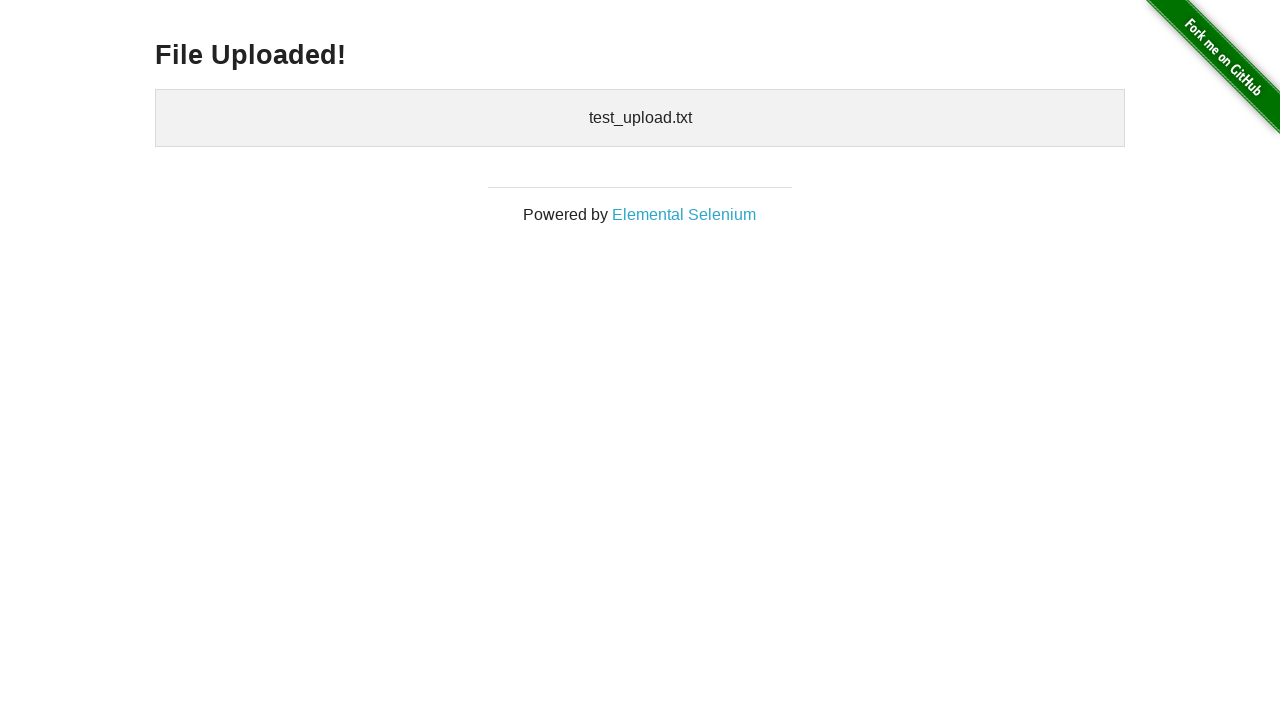

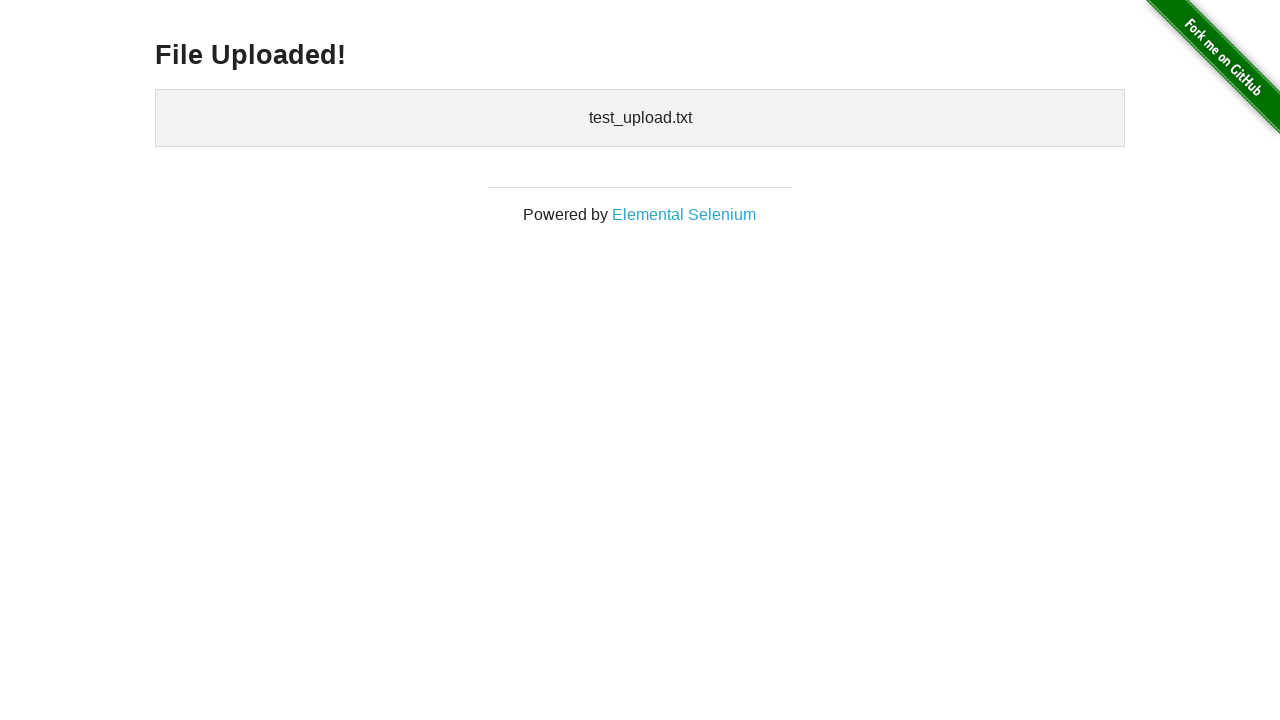